Tests drag and drop functionality by dragging an element and dropping it to a target location

Starting URL: https://sahitest.com/demo/dragDropMooTools.htm

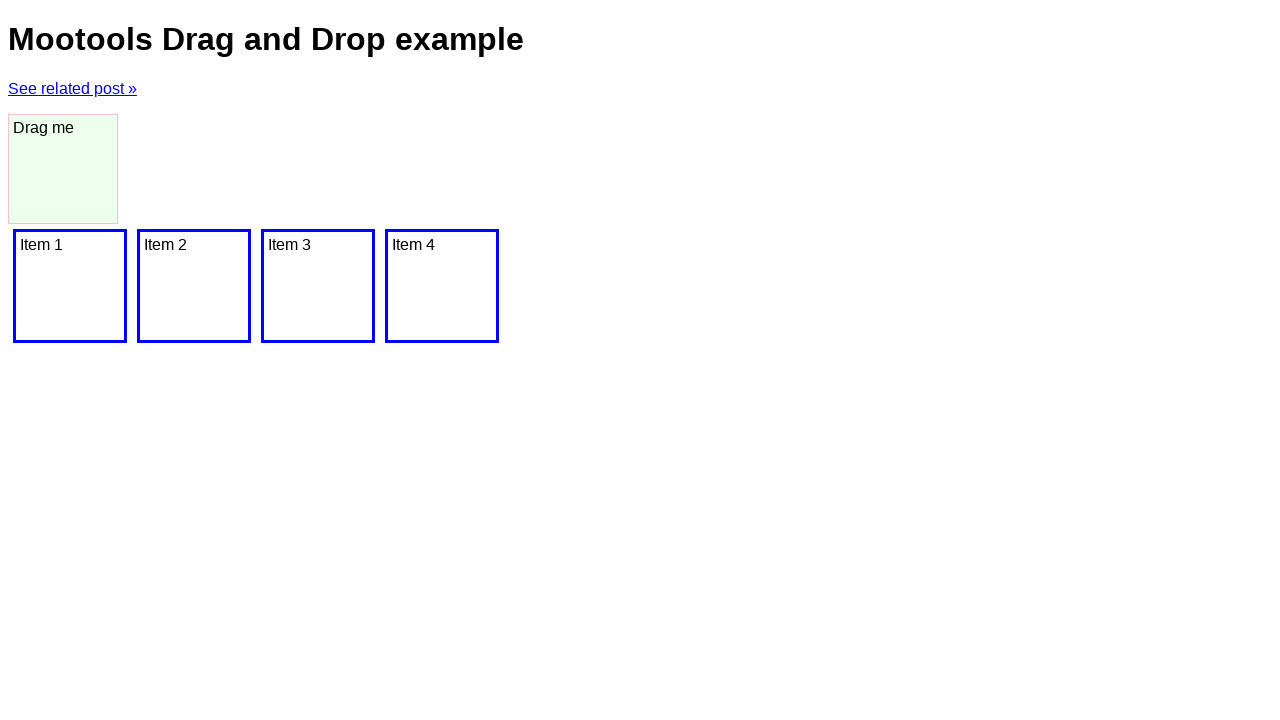

Navigated to drag and drop demo page
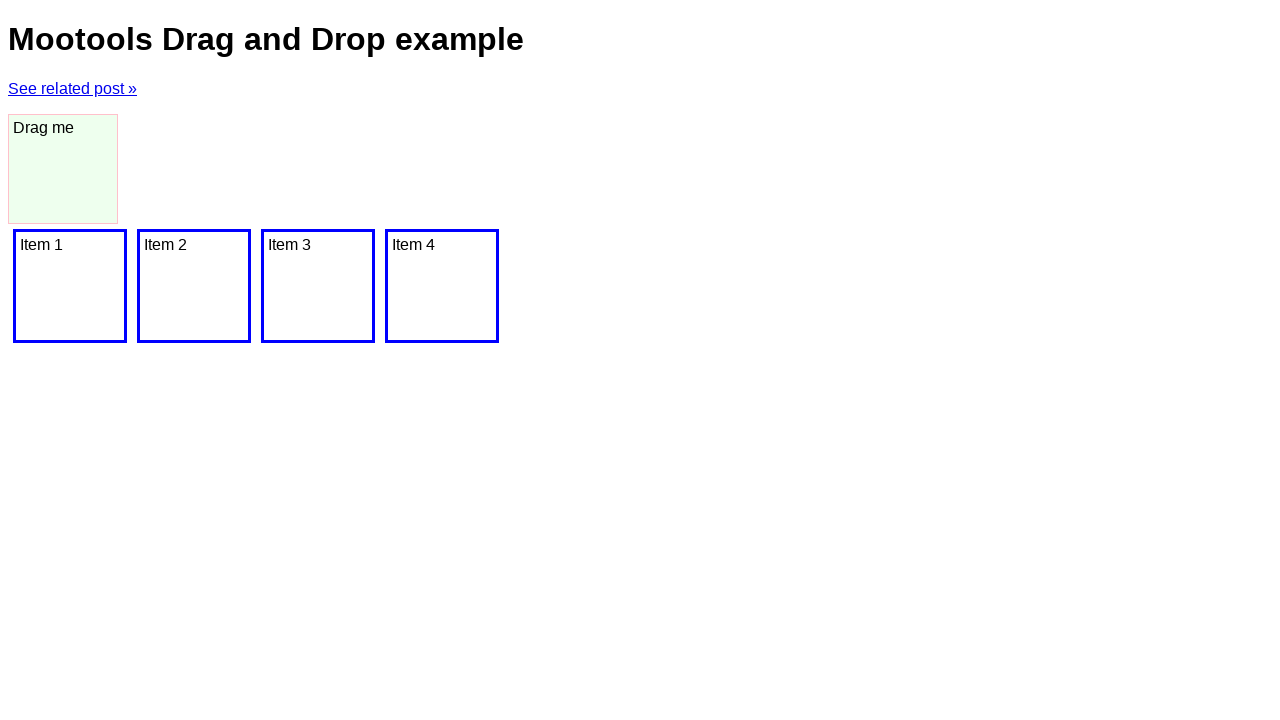

Located draggable element
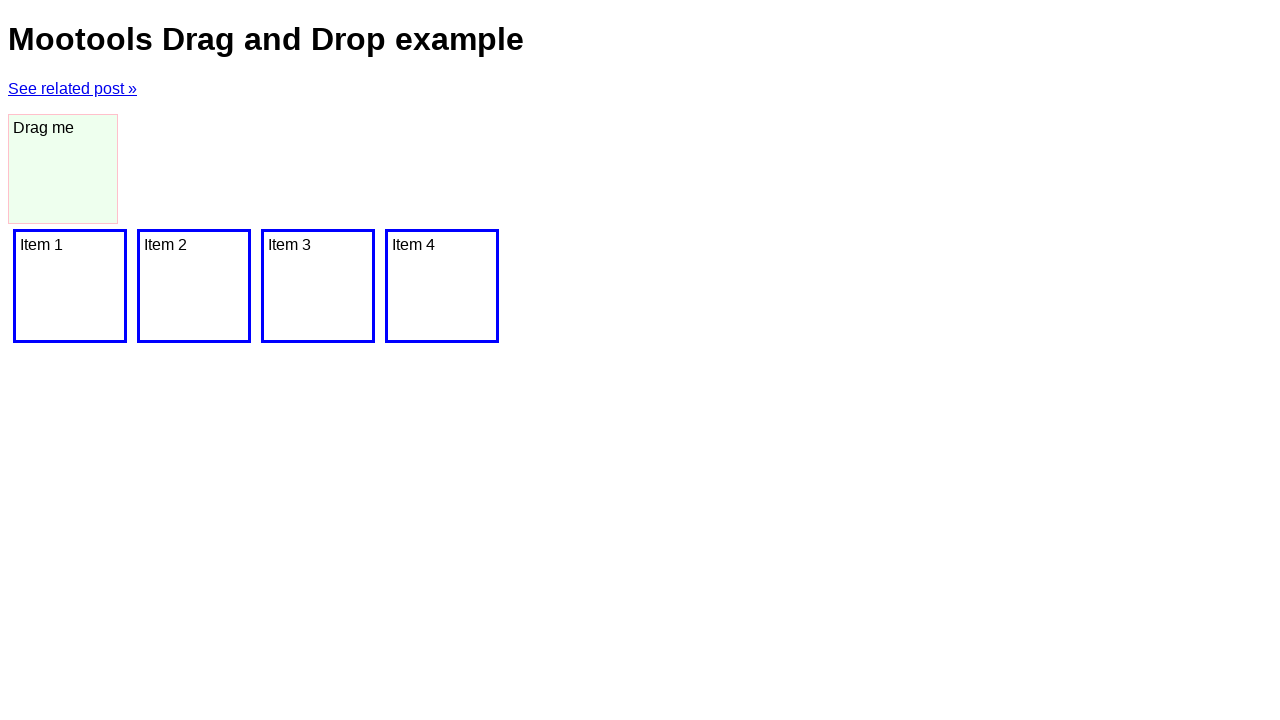

Located drop target element
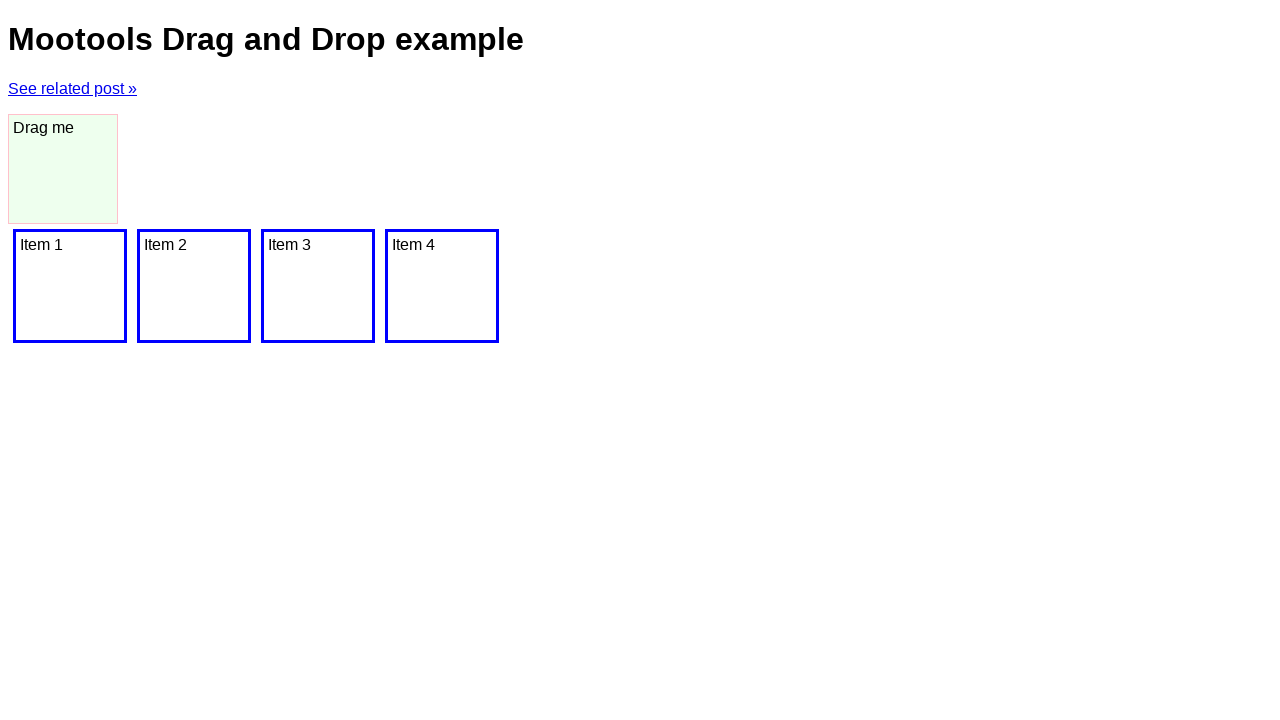

Dragged element to target location and dropped it at (442, 286)
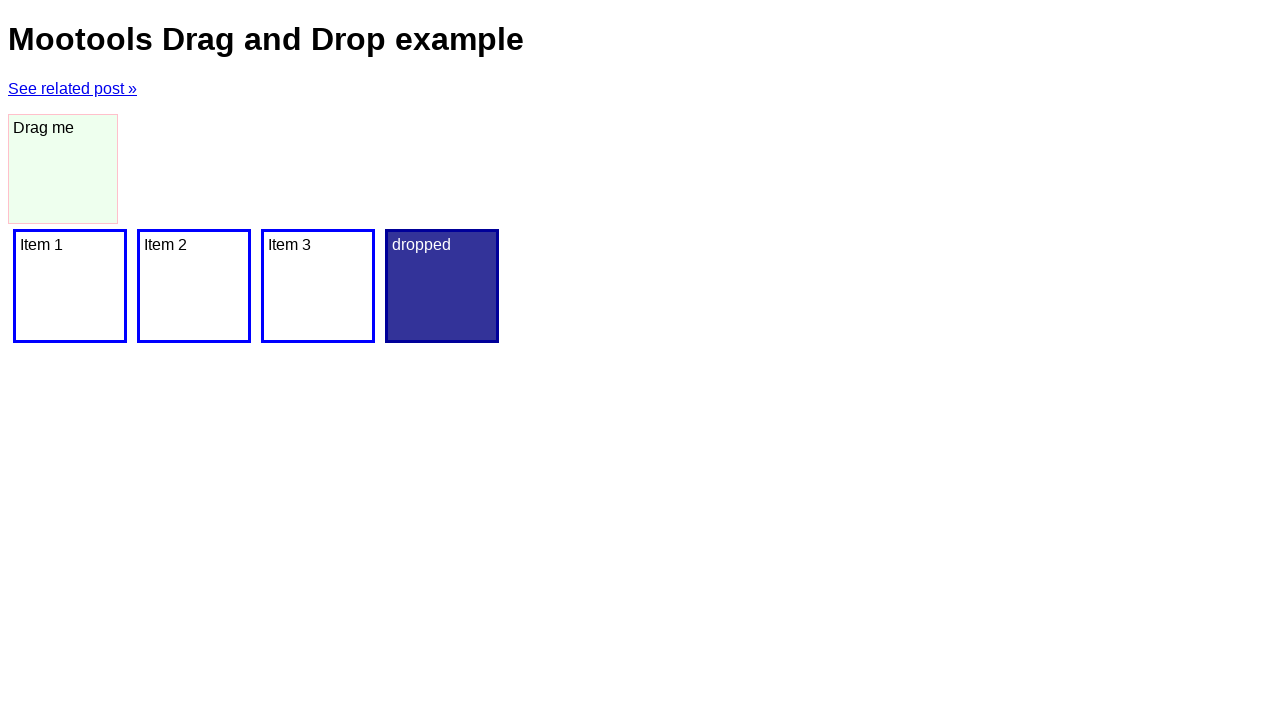

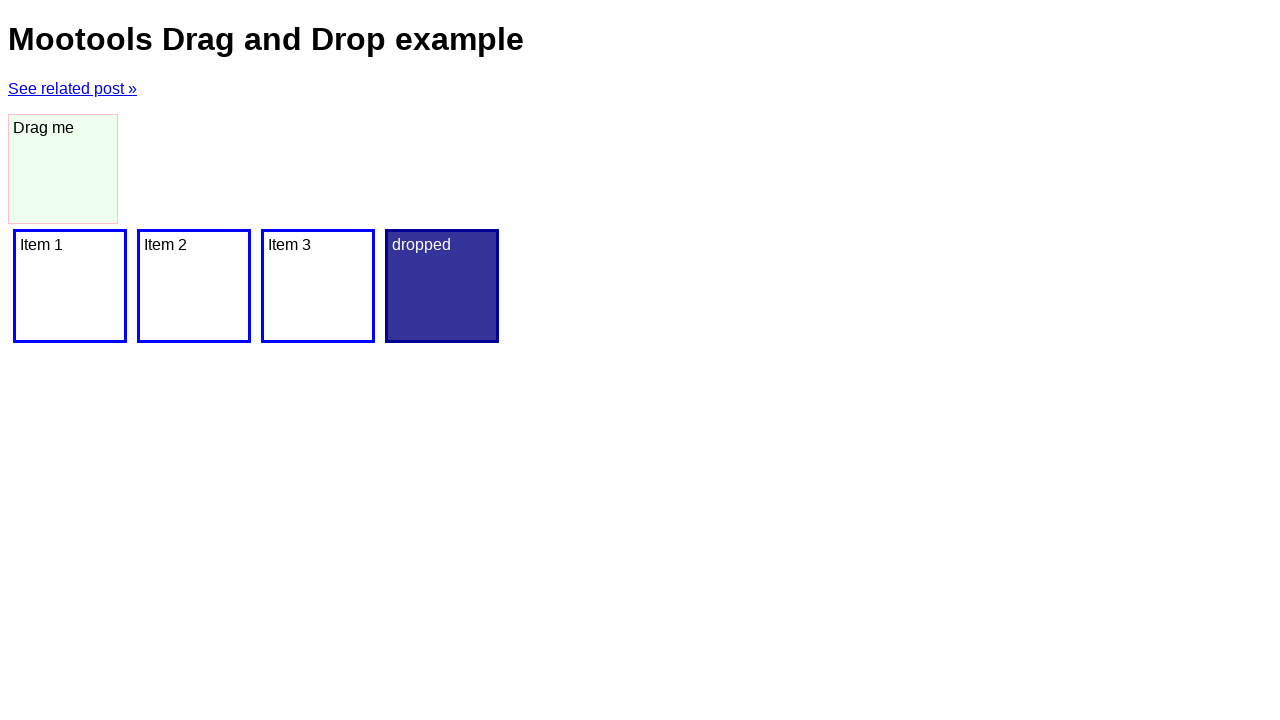